Tests form submission by entering an ID value into a form field and clicking the submit button

Starting URL: http://158.69.76.135/level1.php

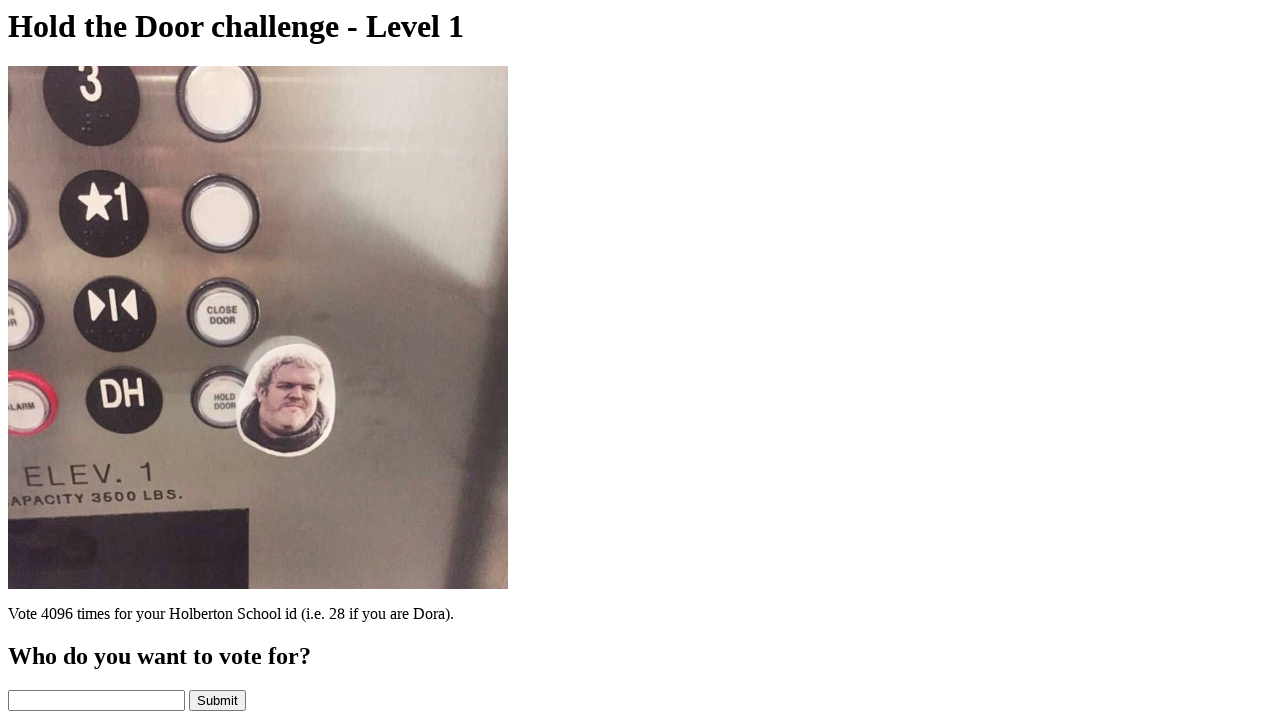

Filled ID form field with value '7842' on input[name='id']
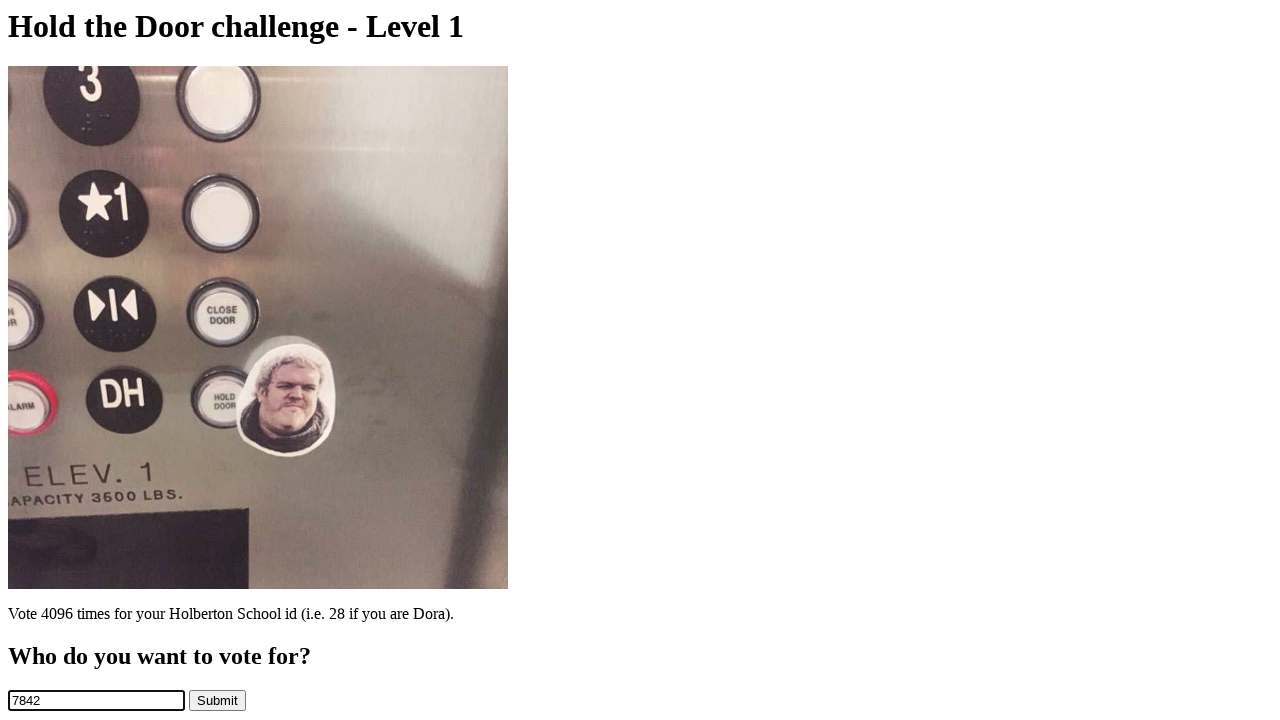

Clicked submit button 'holdthedoor' at (218, 700) on input[name='holdthedoor']
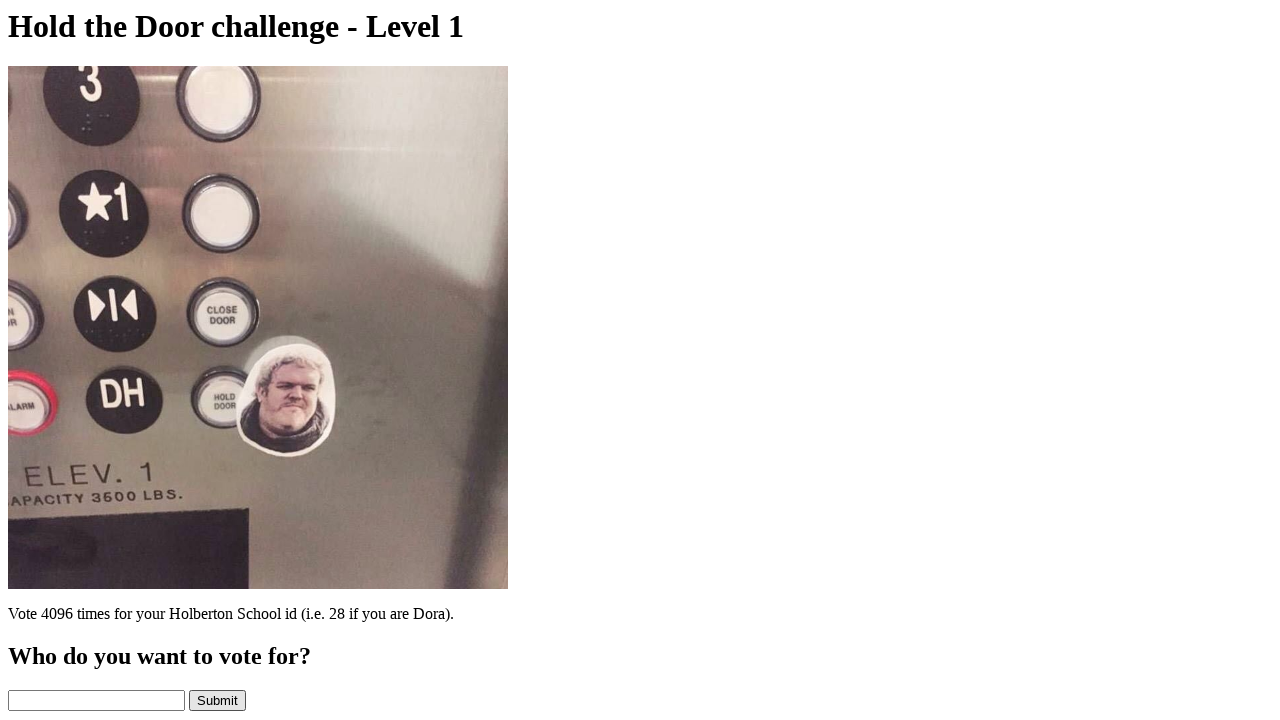

Form submission processed and page loaded
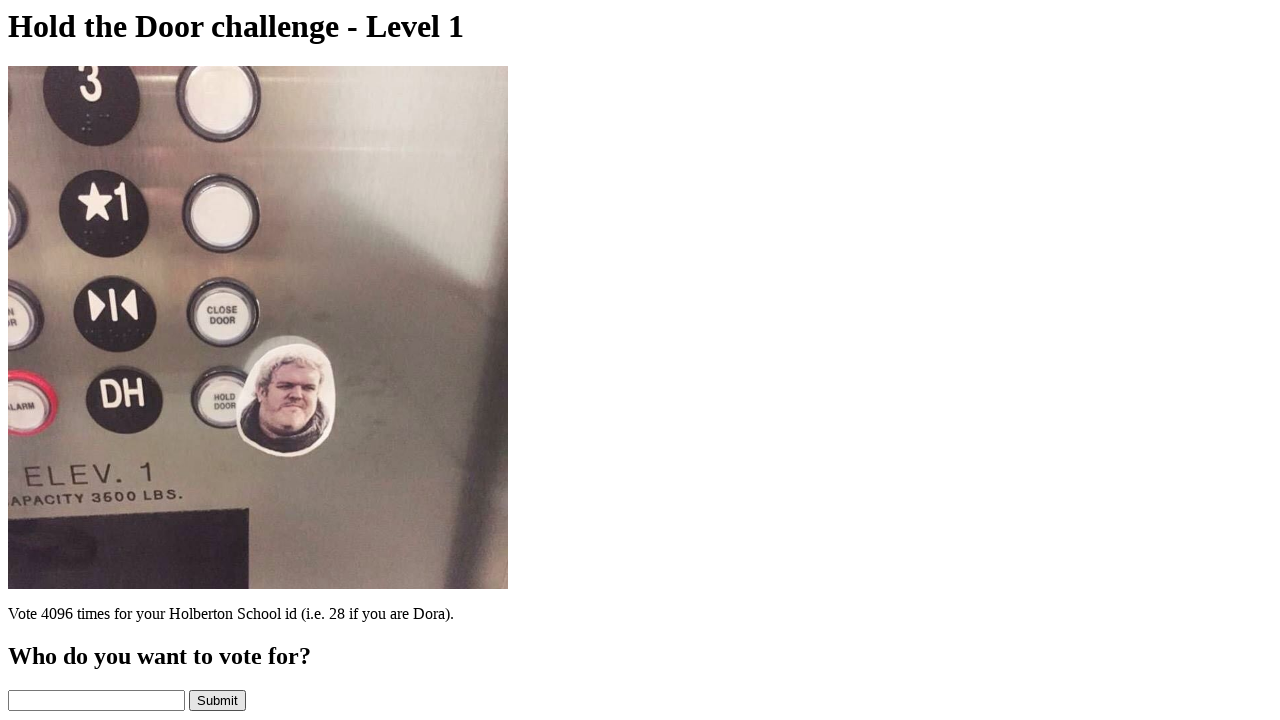

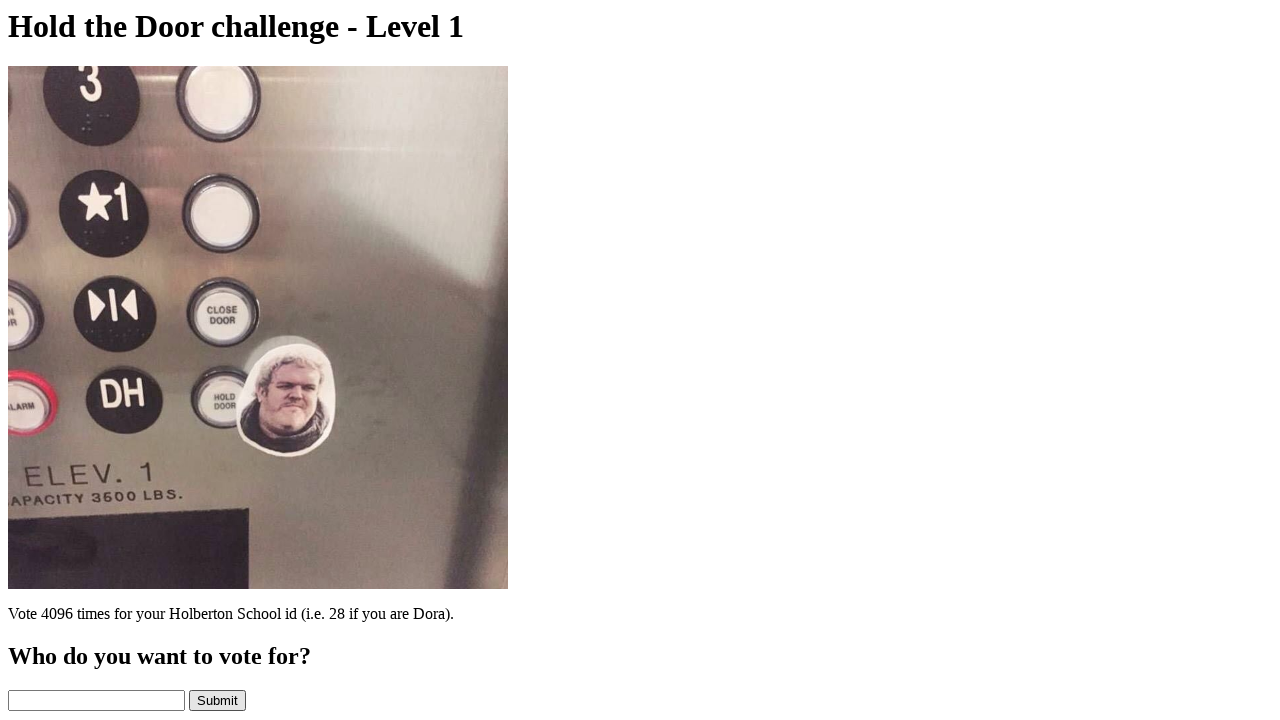